Fills out and submits a complete registration form with random data including name, email, gender, phone, date of birth, subjects, hobbies, address, state and city

Starting URL: https://demoqa.com/automation-practice-form

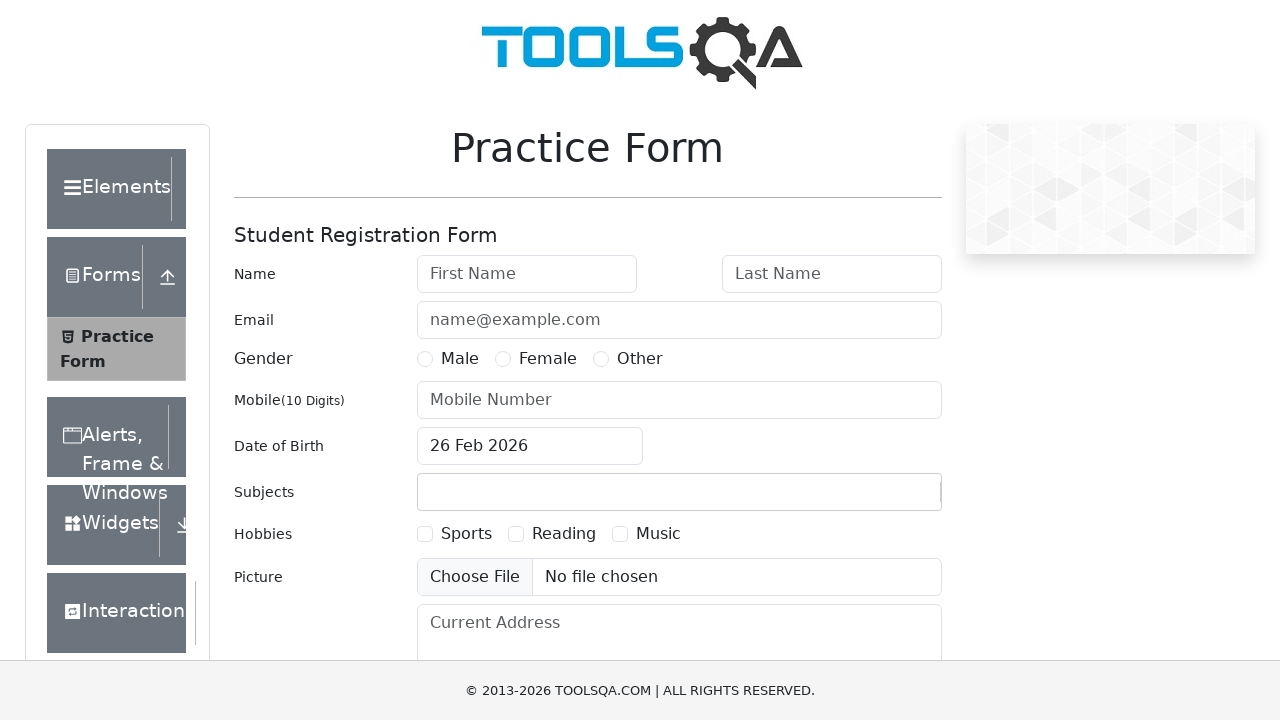

Attempted to hide fixed banner ad
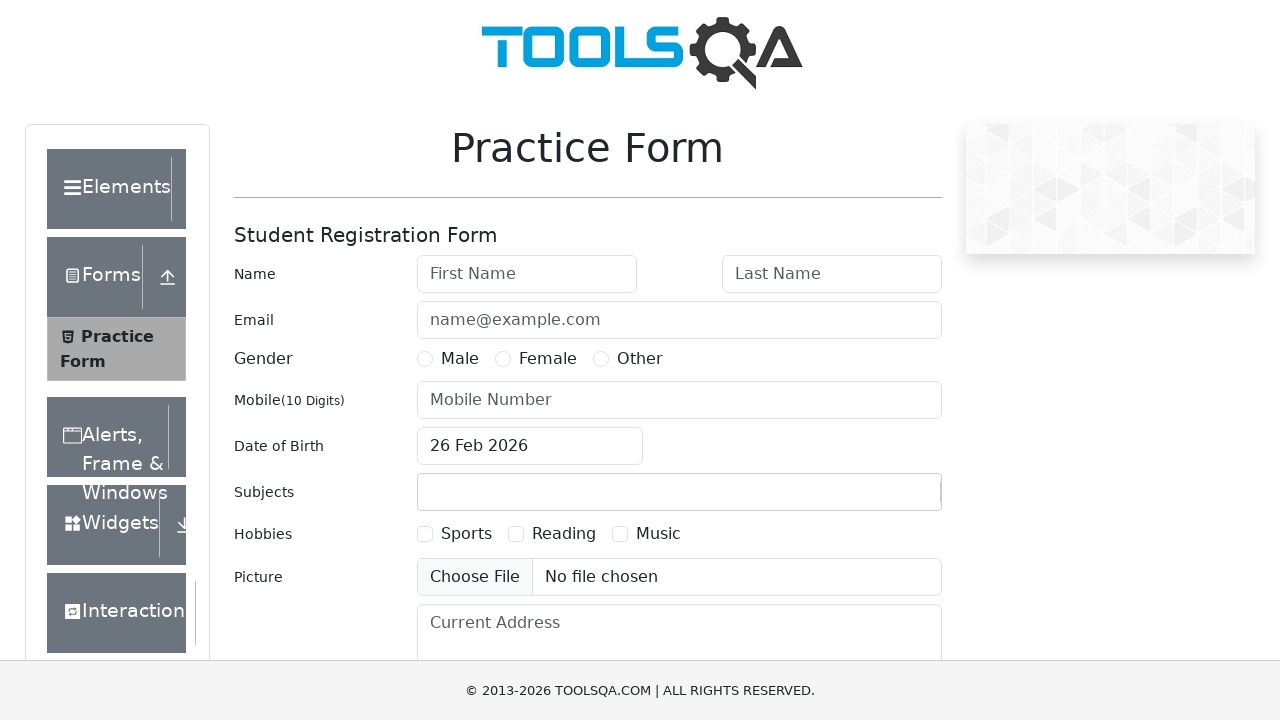

Attempted to hide additional ad element
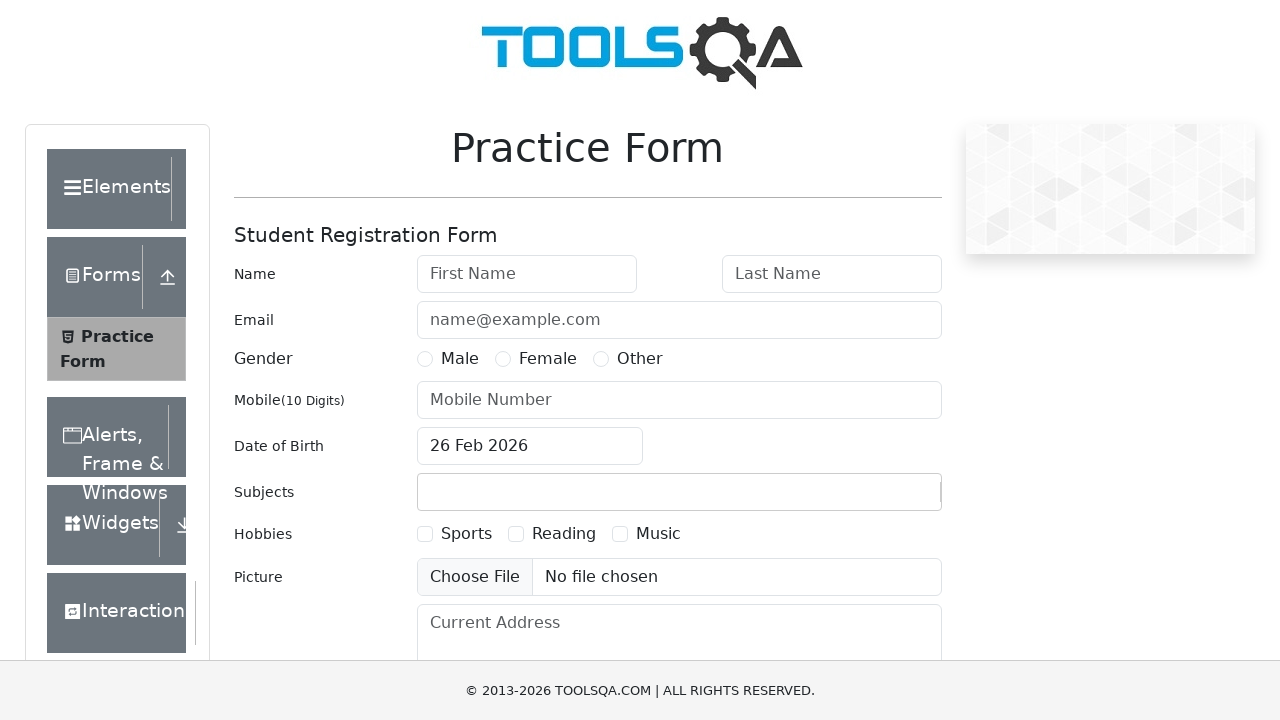

Scrolled to bottom of page to view form
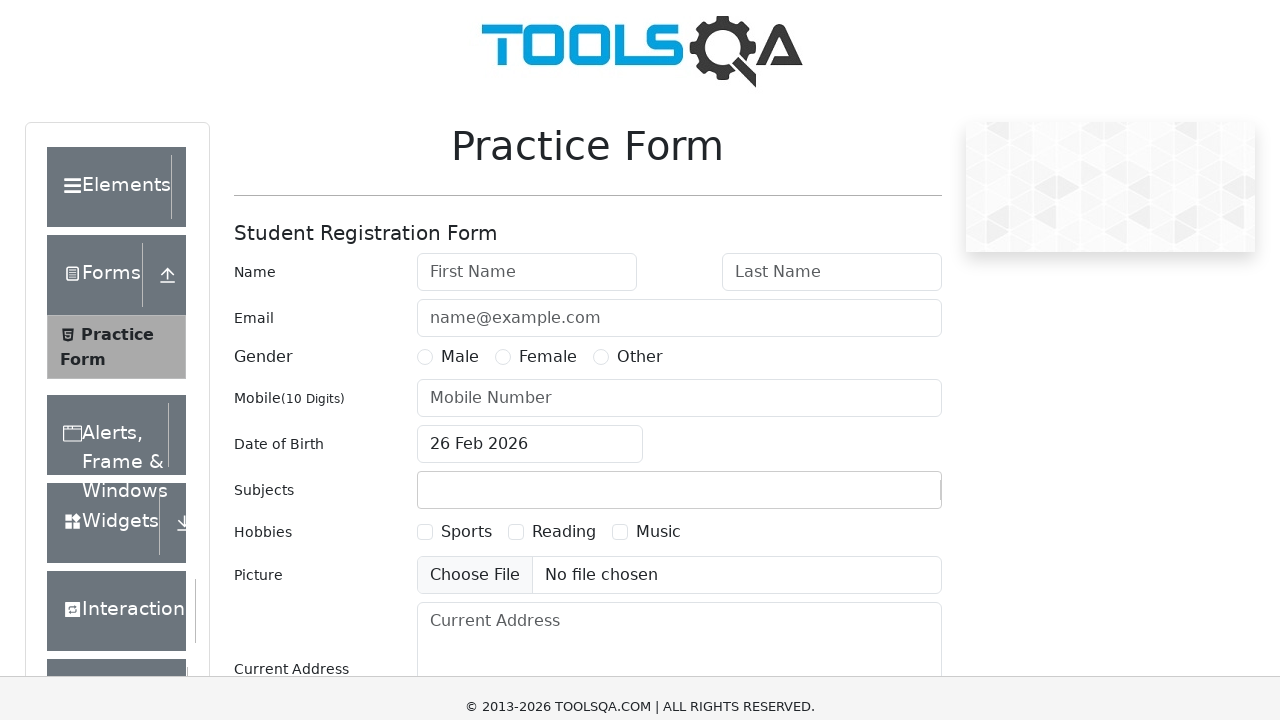

Filled first name field with 'John' on #firstName
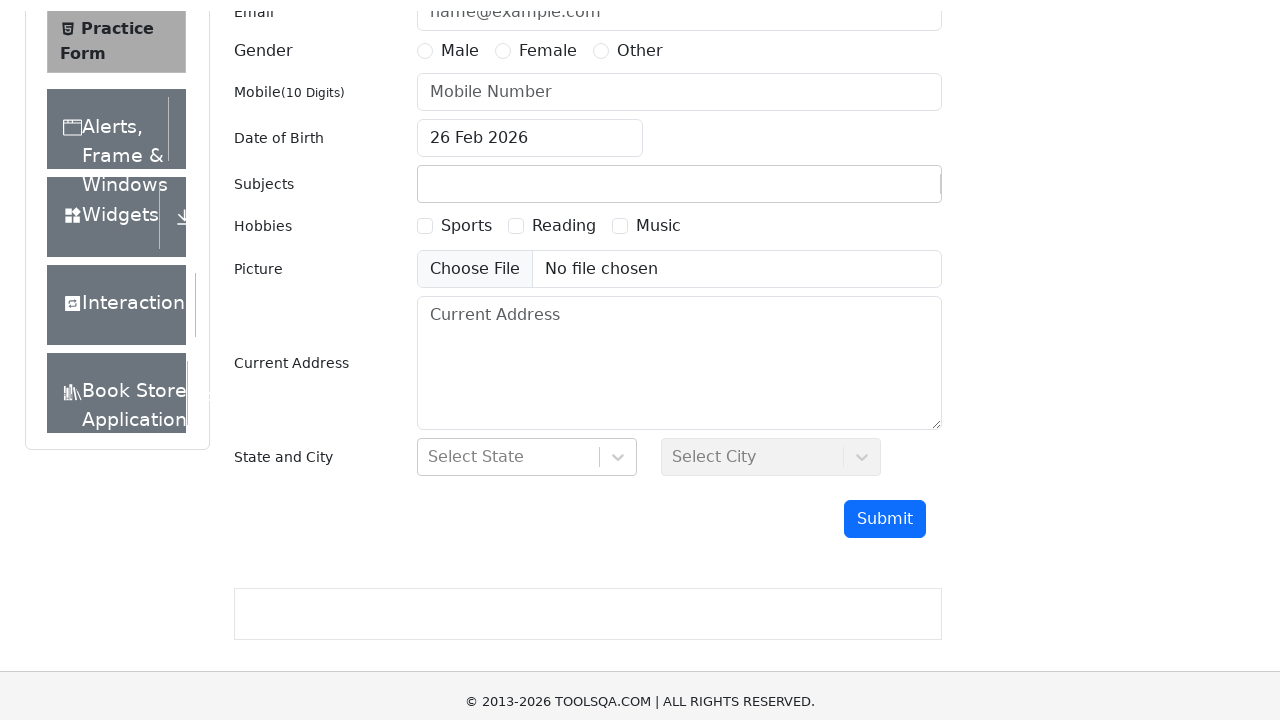

Filled last name field with 'Smith' on #lastName
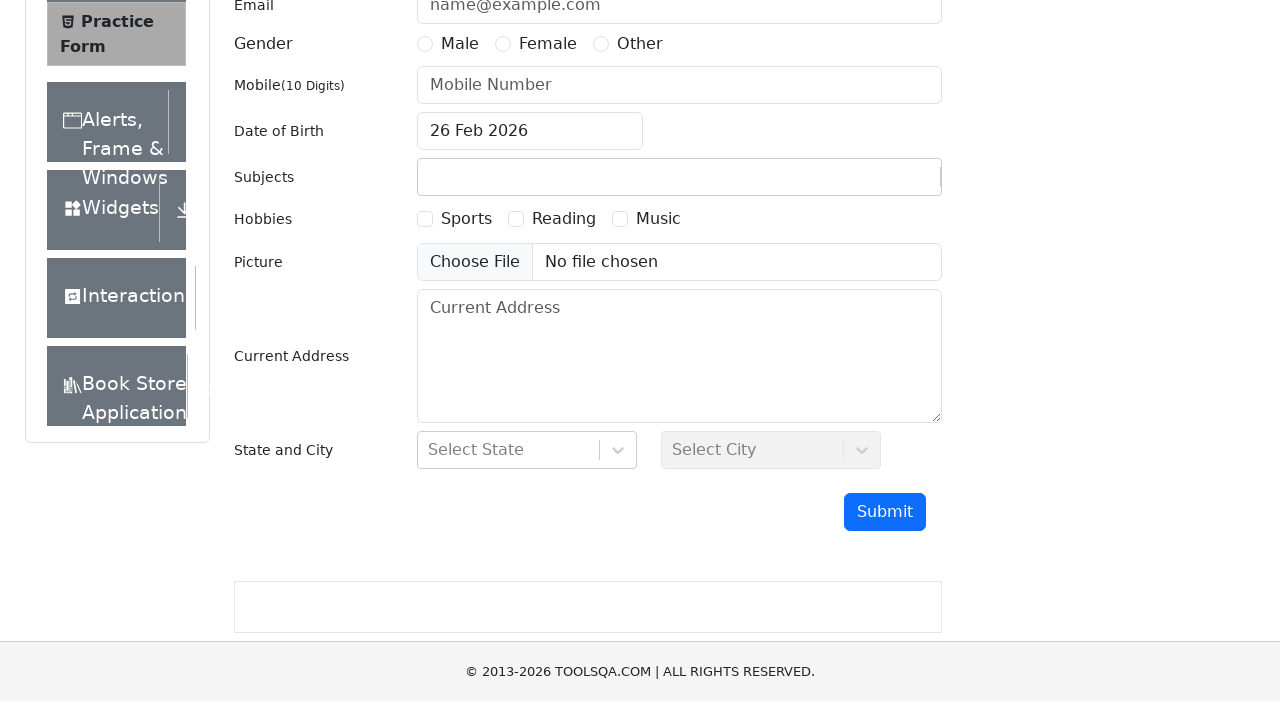

Filled email field with 'JohnSmith@demoqa.com' on #userEmail
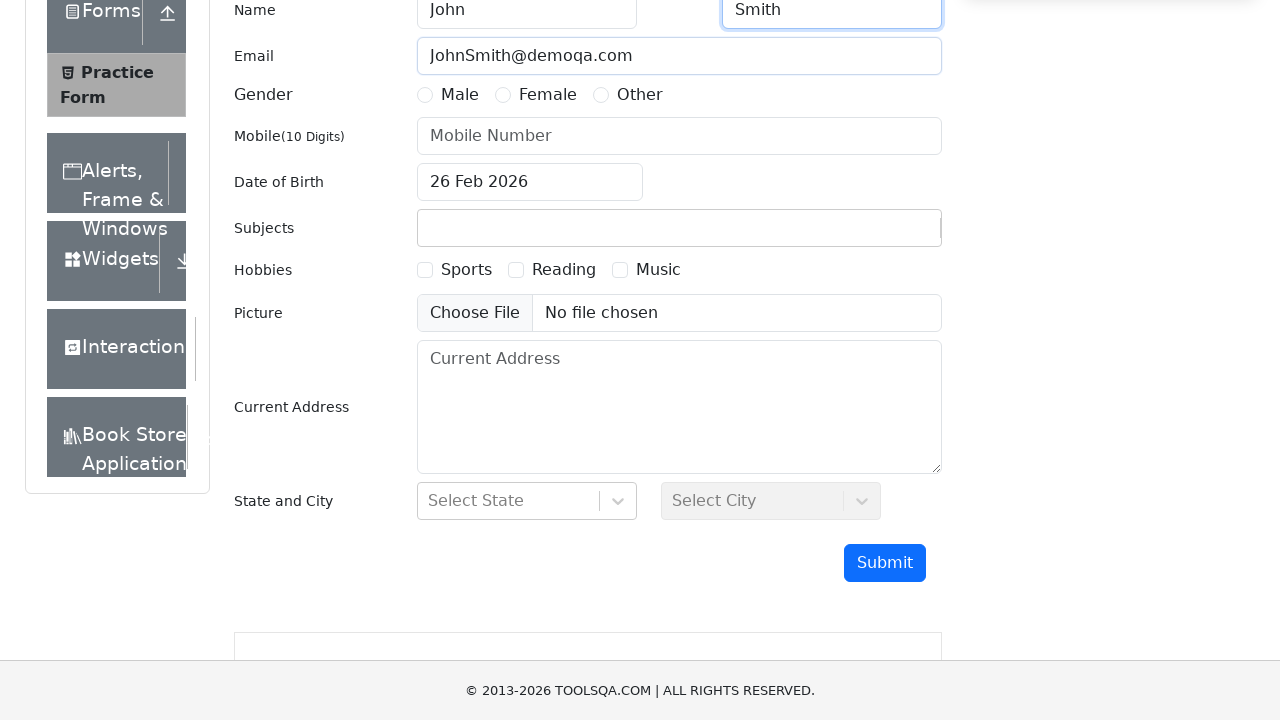

Selected gender option 3
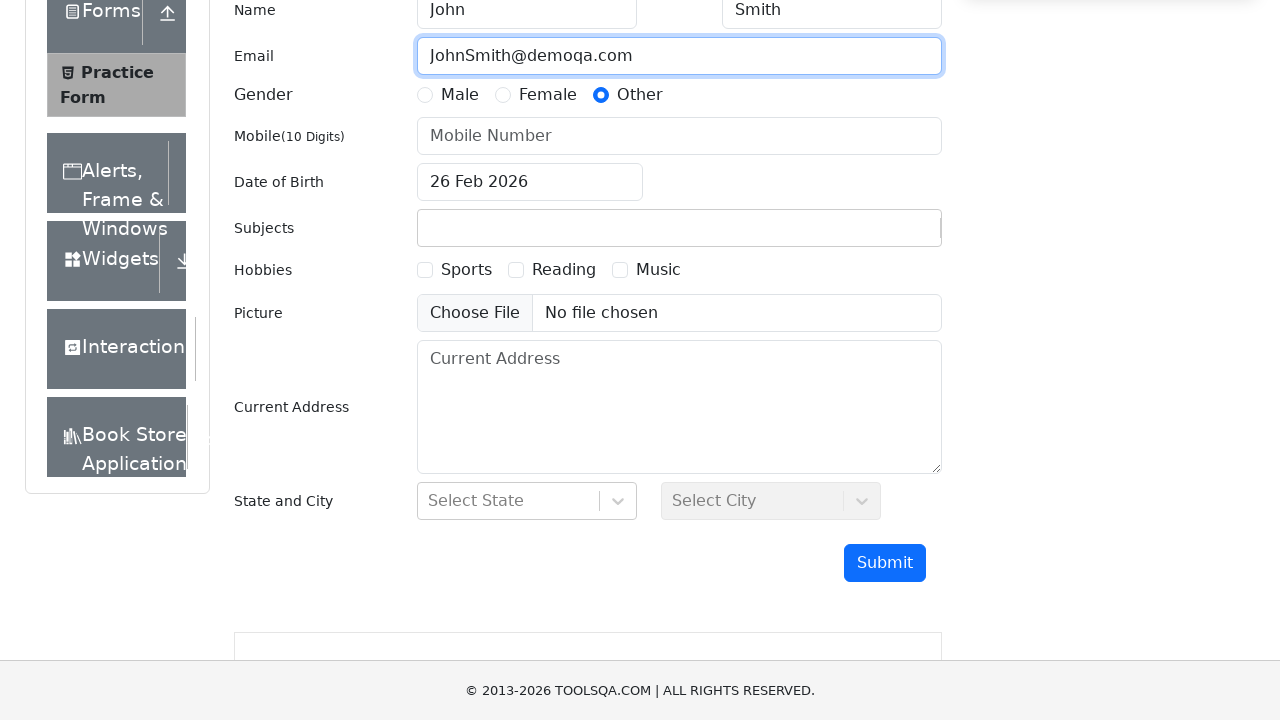

Filled phone number field with '1413125295' on #userNumber
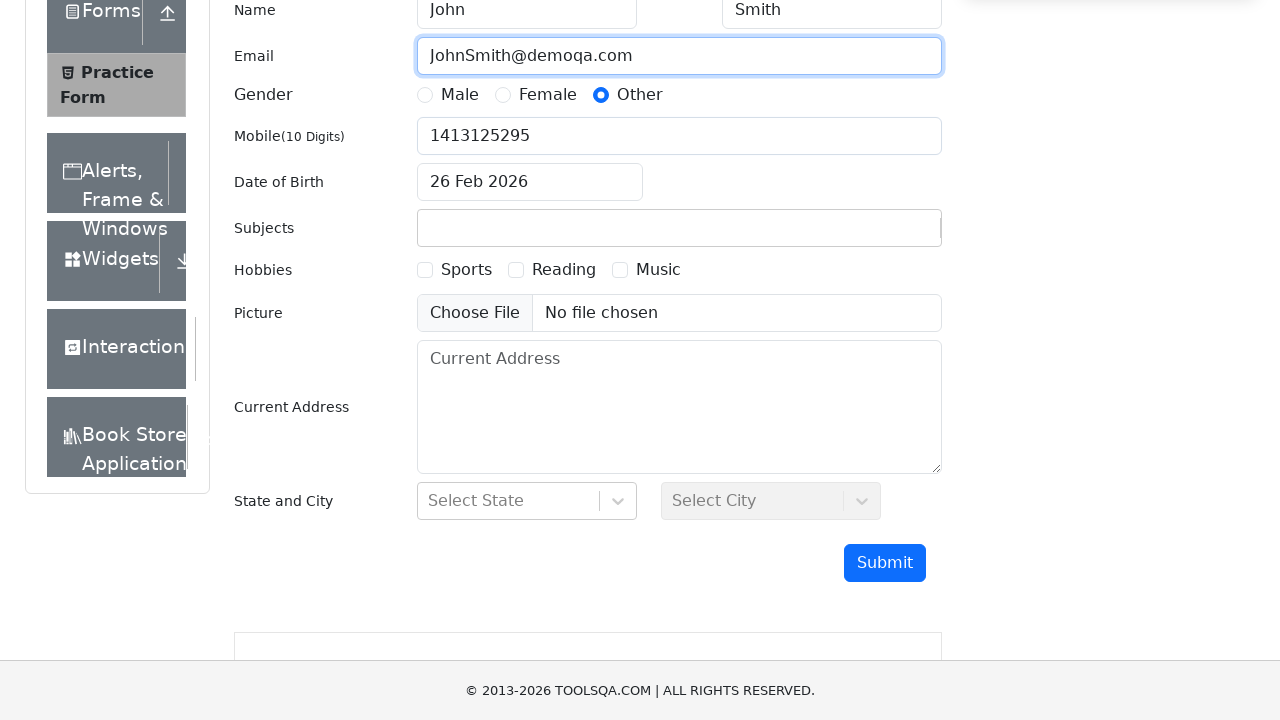

Clicked date of birth input field at (530, 182) on #dateOfBirthInput
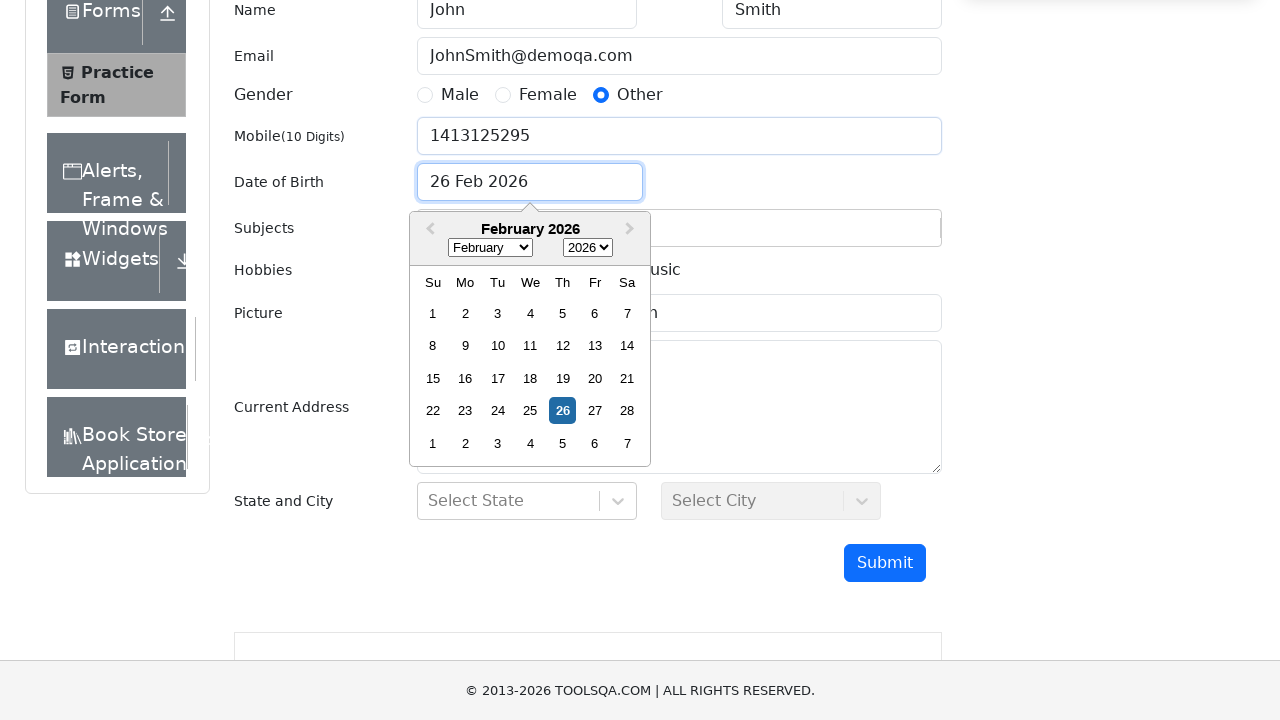

Selected all text in date field
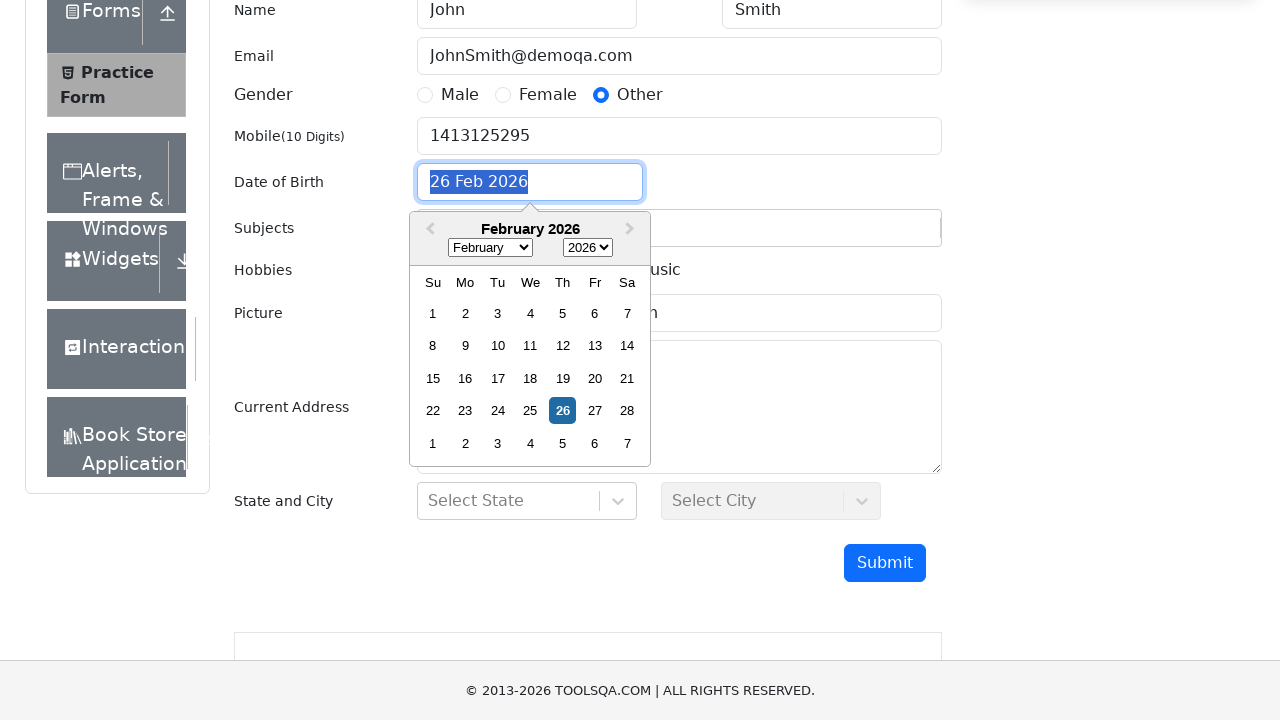

Typed date of birth '15 Mar 1990'
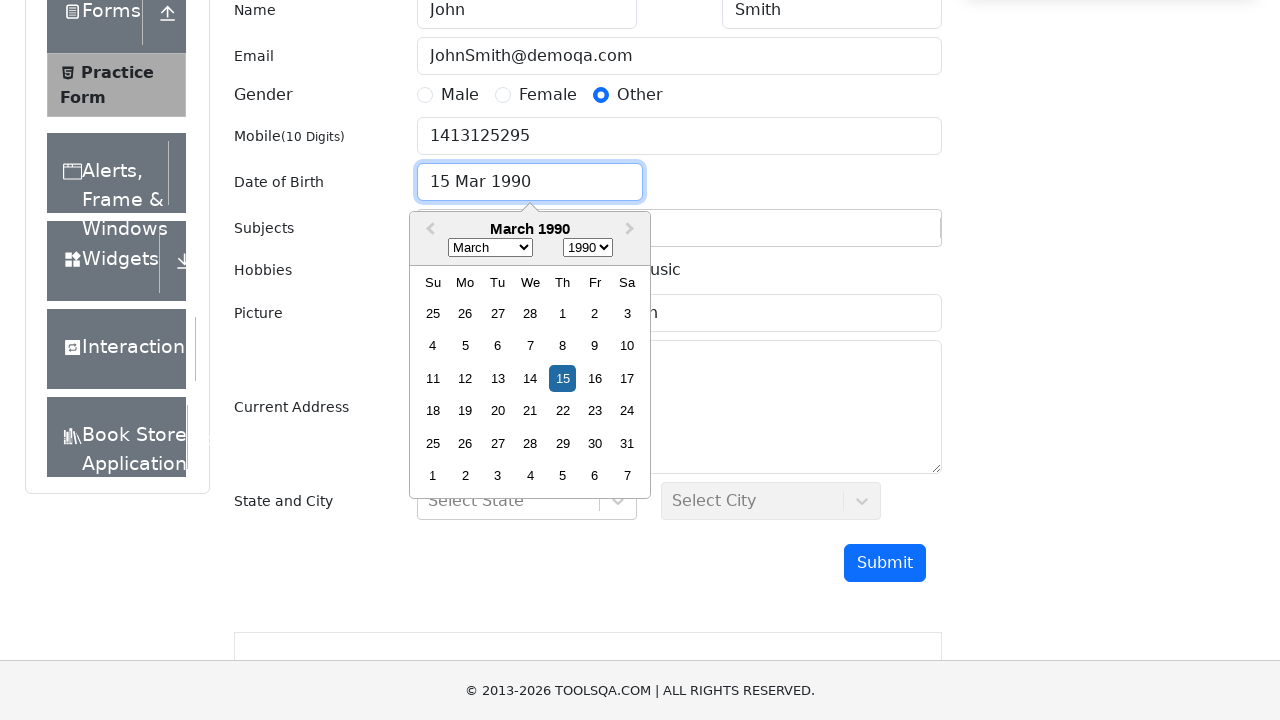

Pressed Enter to confirm date of birth
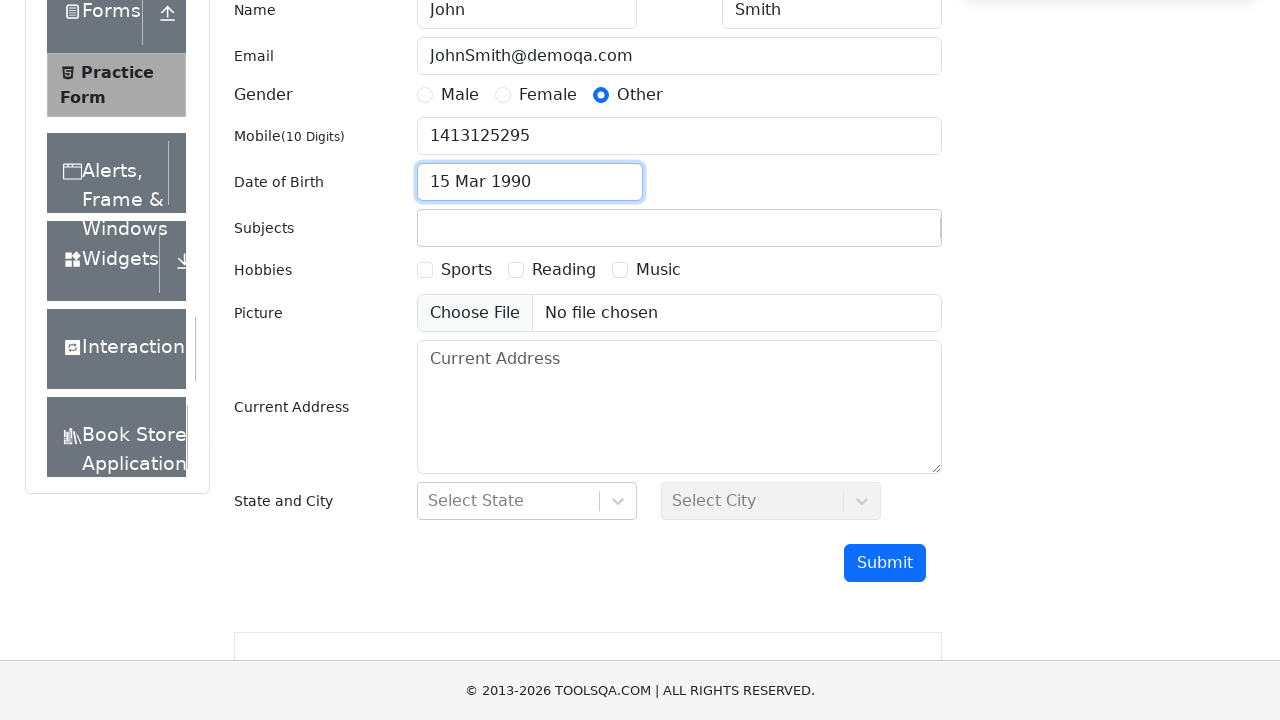

Selected hobby option 3
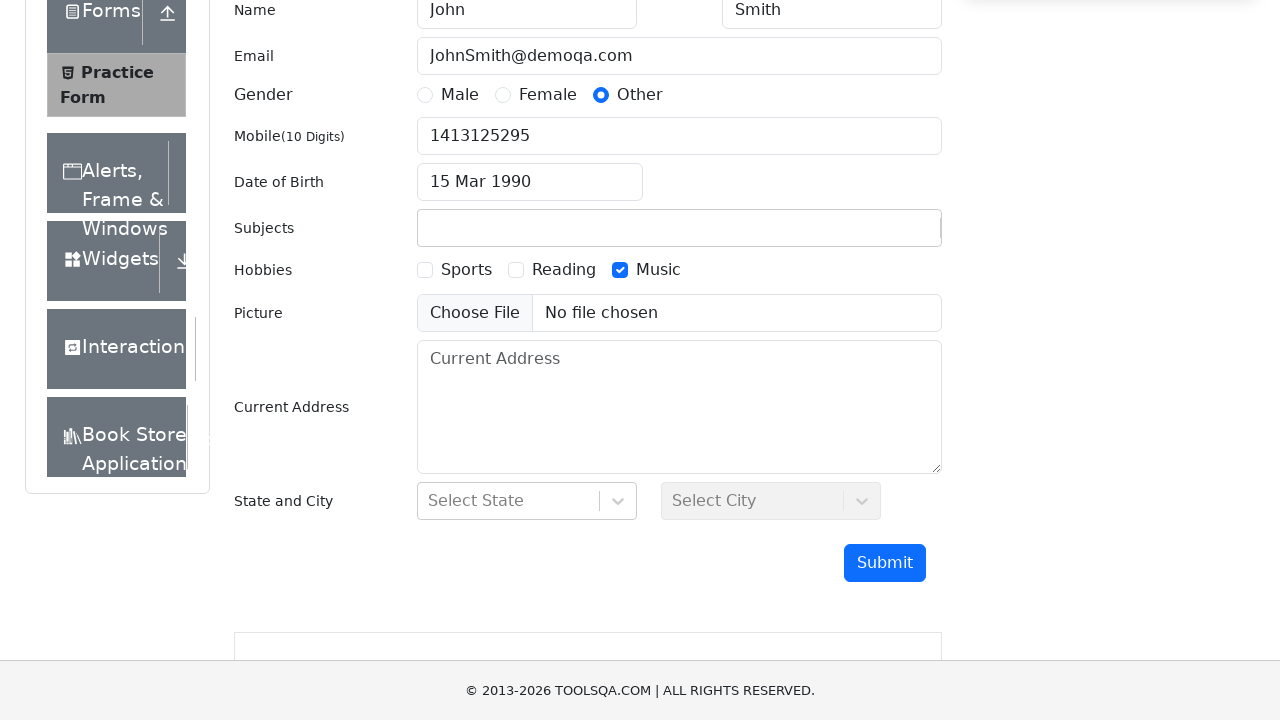

Filled current address with '850 Oak Street' on #currentAddress
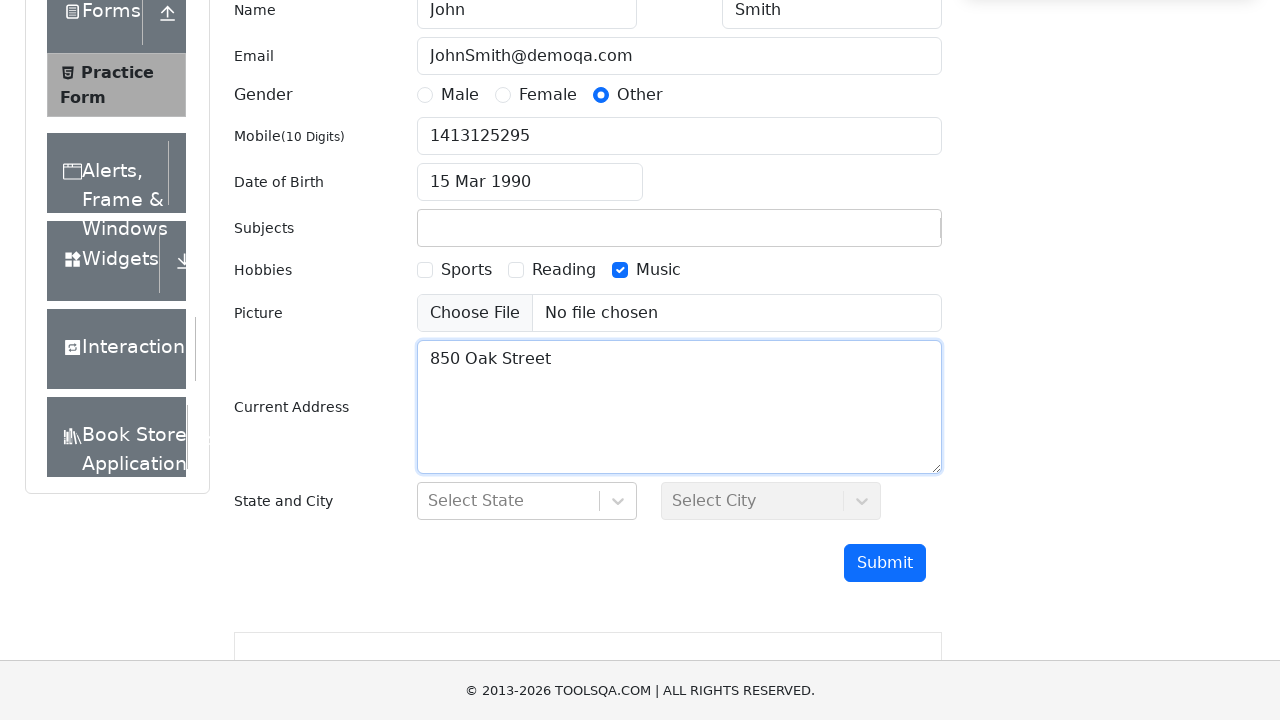

Filled subjects field with 'Chemistry' on #subjectsInput
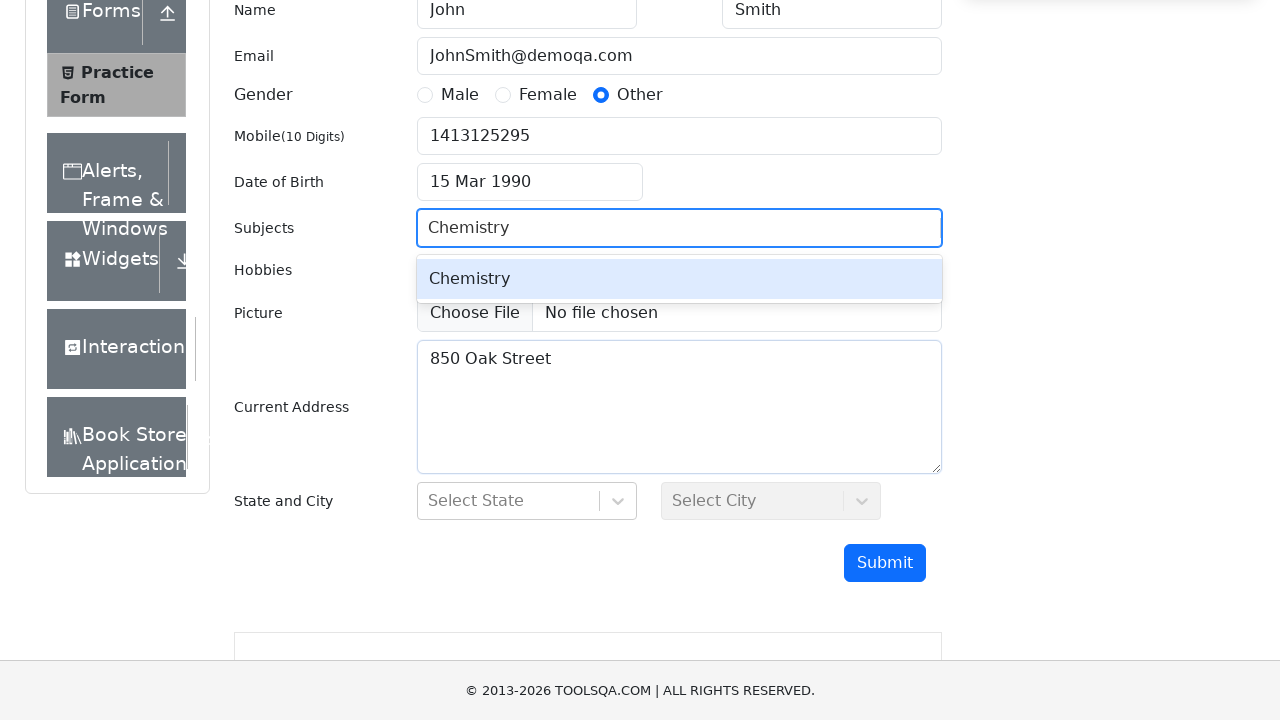

Subjects autocomplete menu appeared
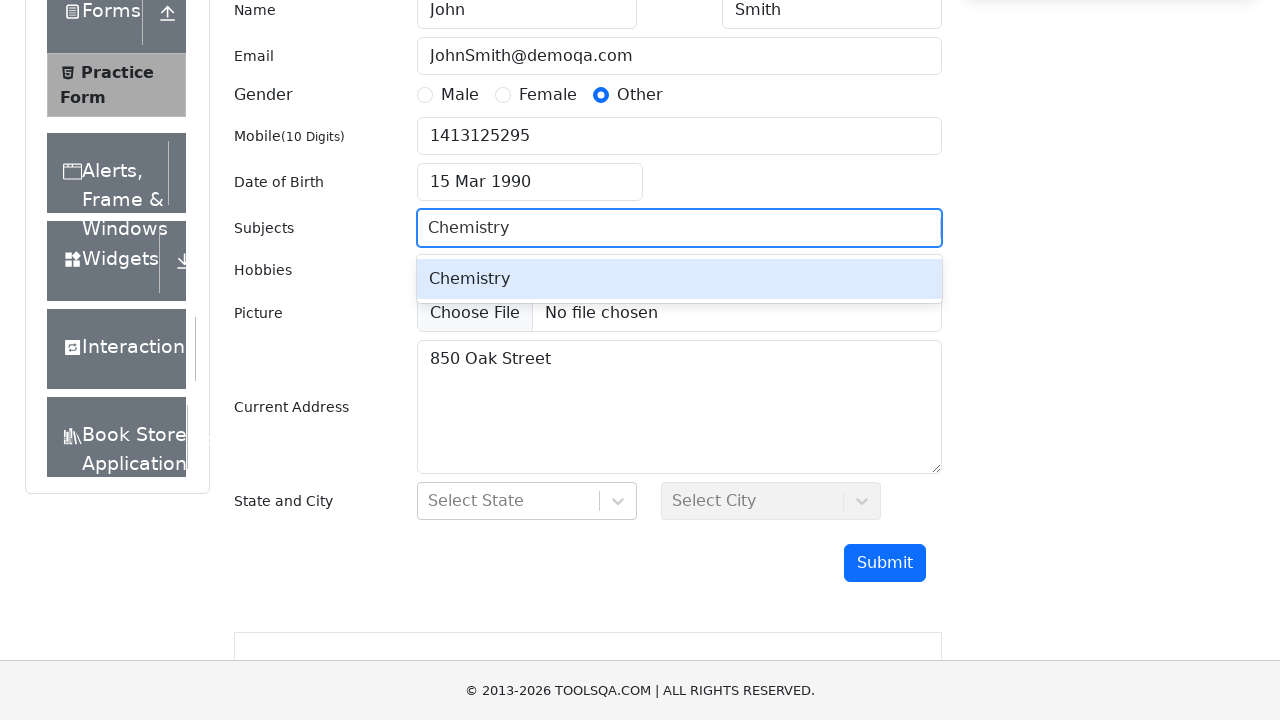

Selected subject from autocomplete menu at (679, 279) on div.subjects-auto-complete__menu
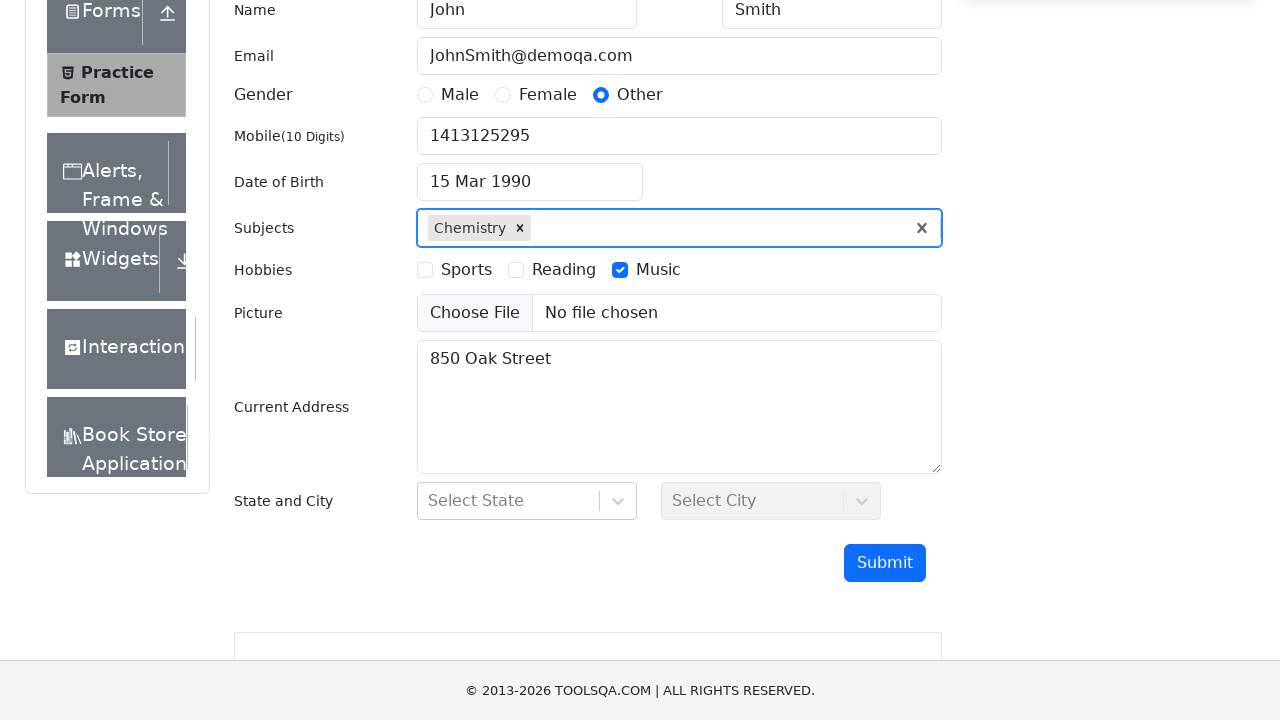

Filled state field with 'NCR' on #react-select-3-input
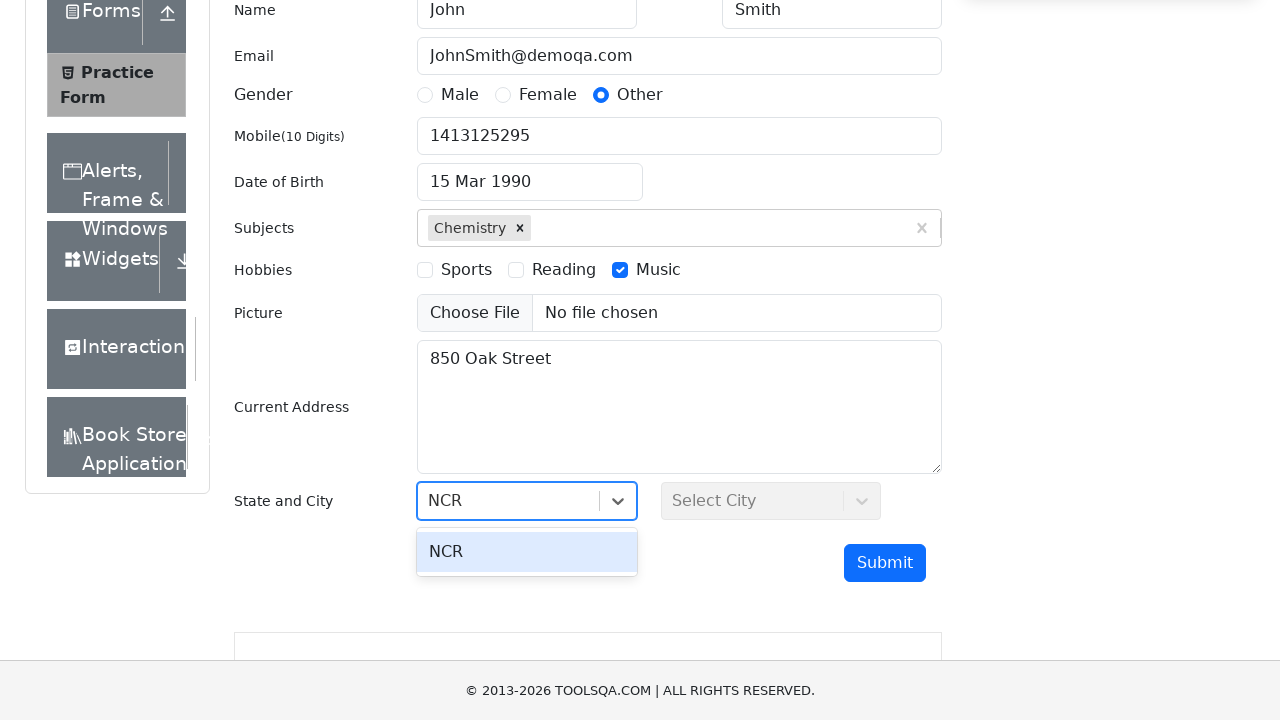

Pressed arrow down to navigate state options
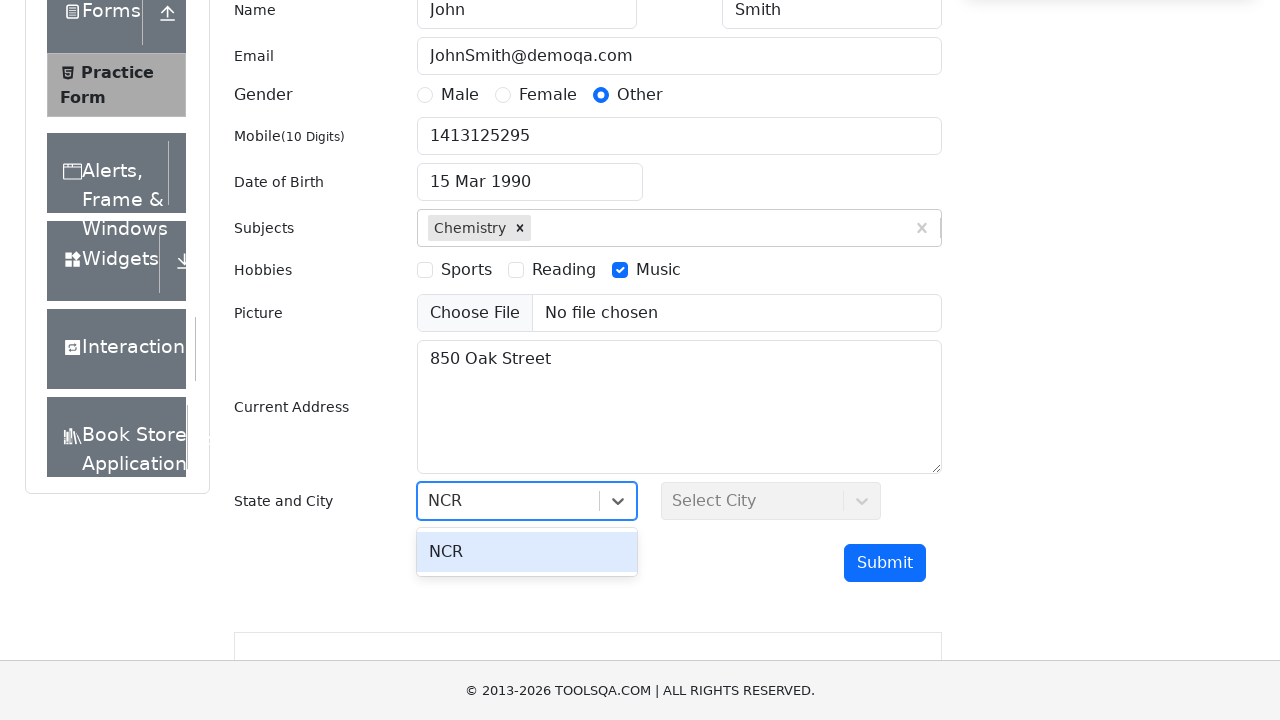

Pressed Enter to select state
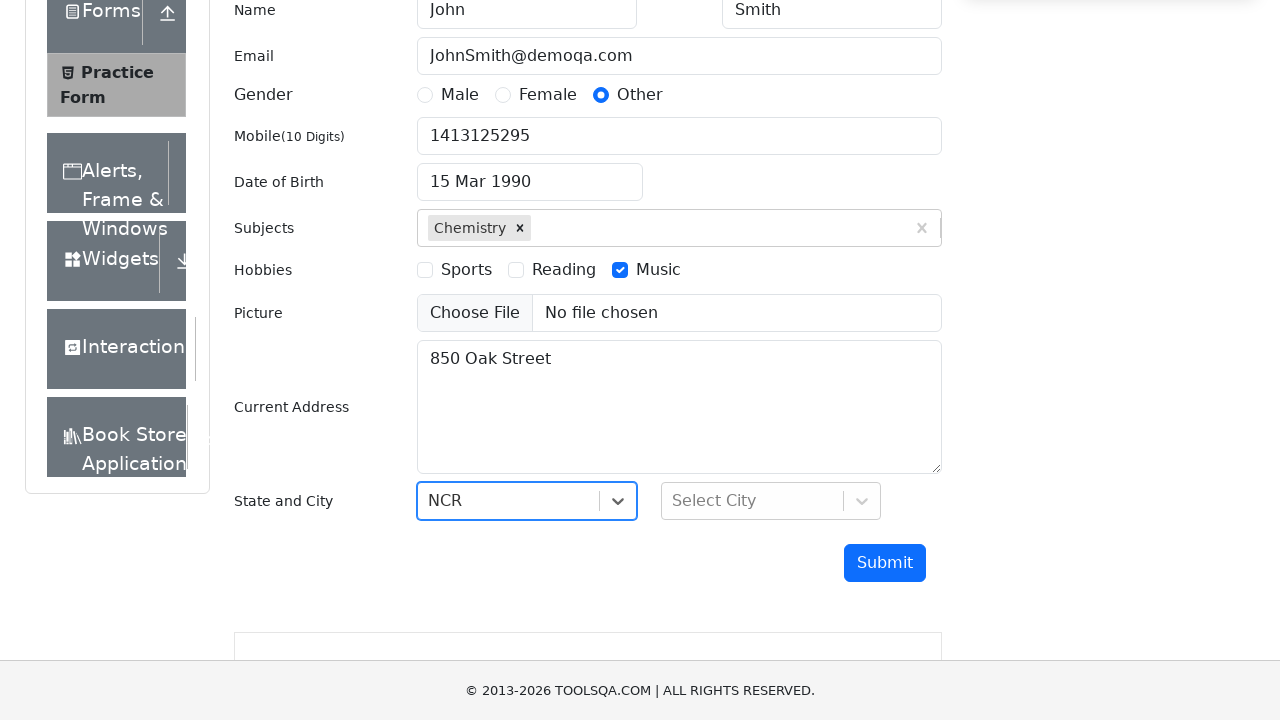

Filled city field on #react-select-4-input
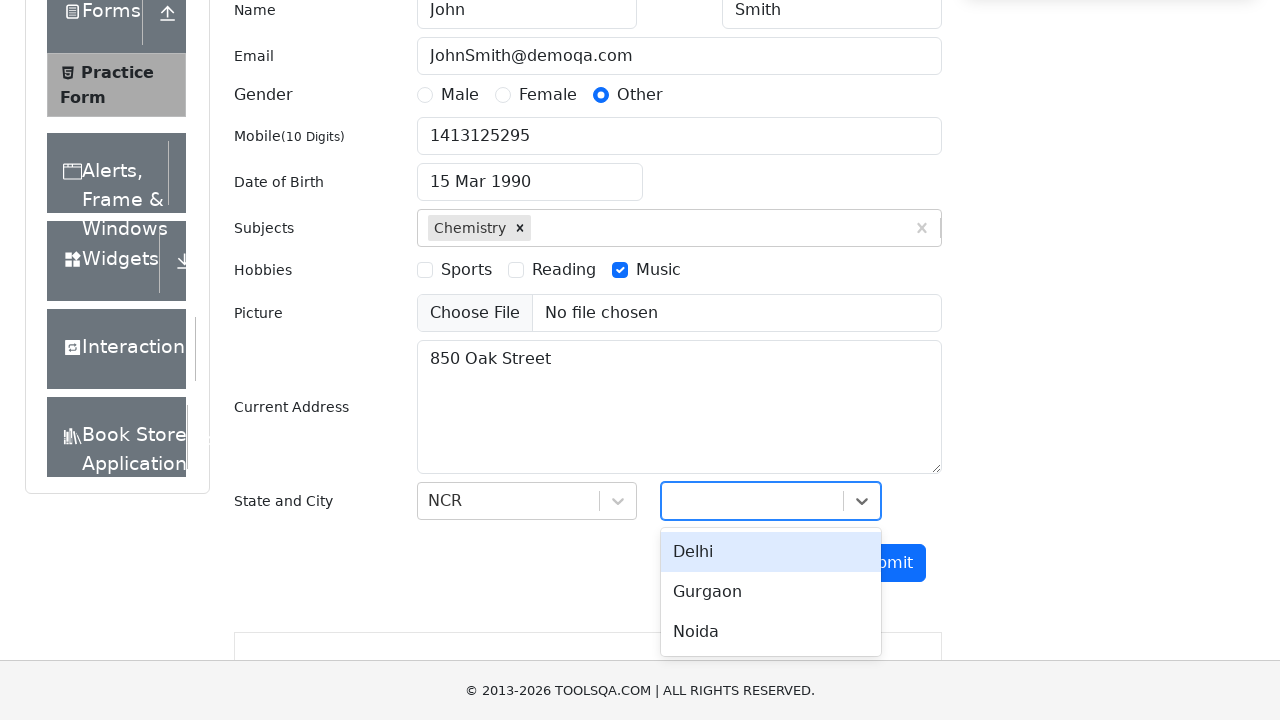

Pressed arrow down to navigate city options
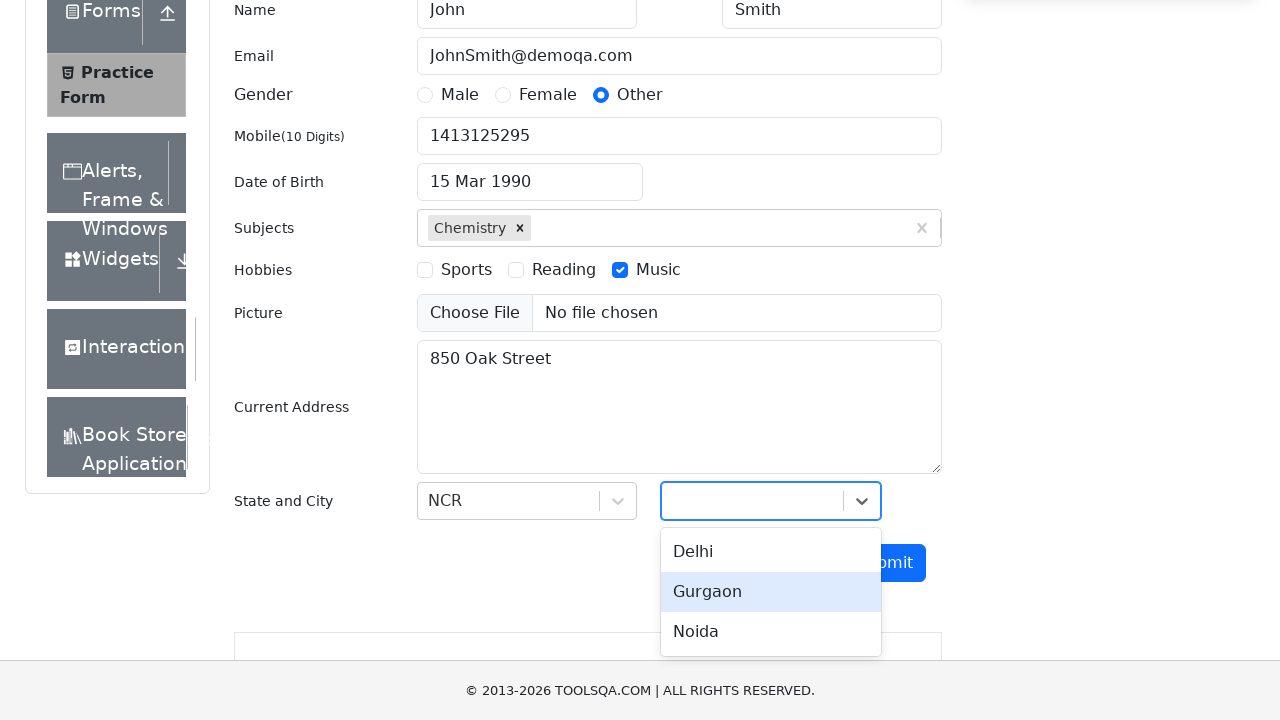

Pressed Enter to select city
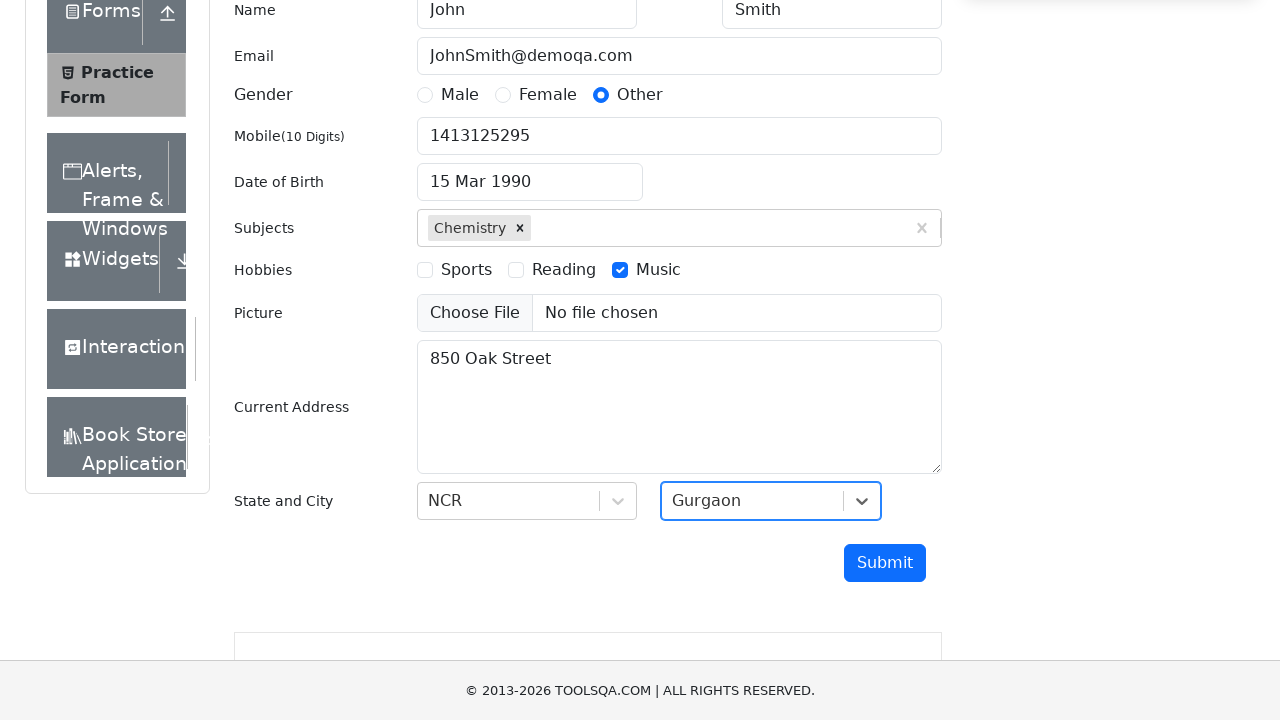

Scrolled submit button into view
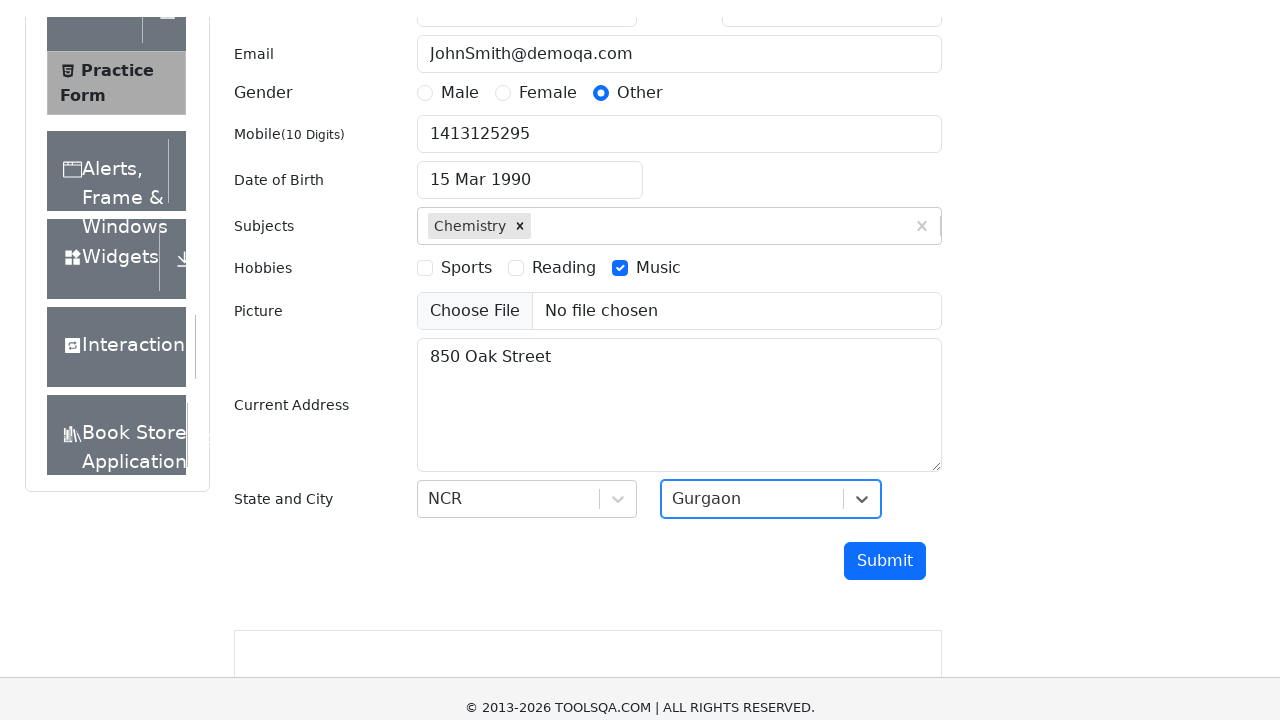

Clicked submit button to submit registration form at (885, 499) on #submit
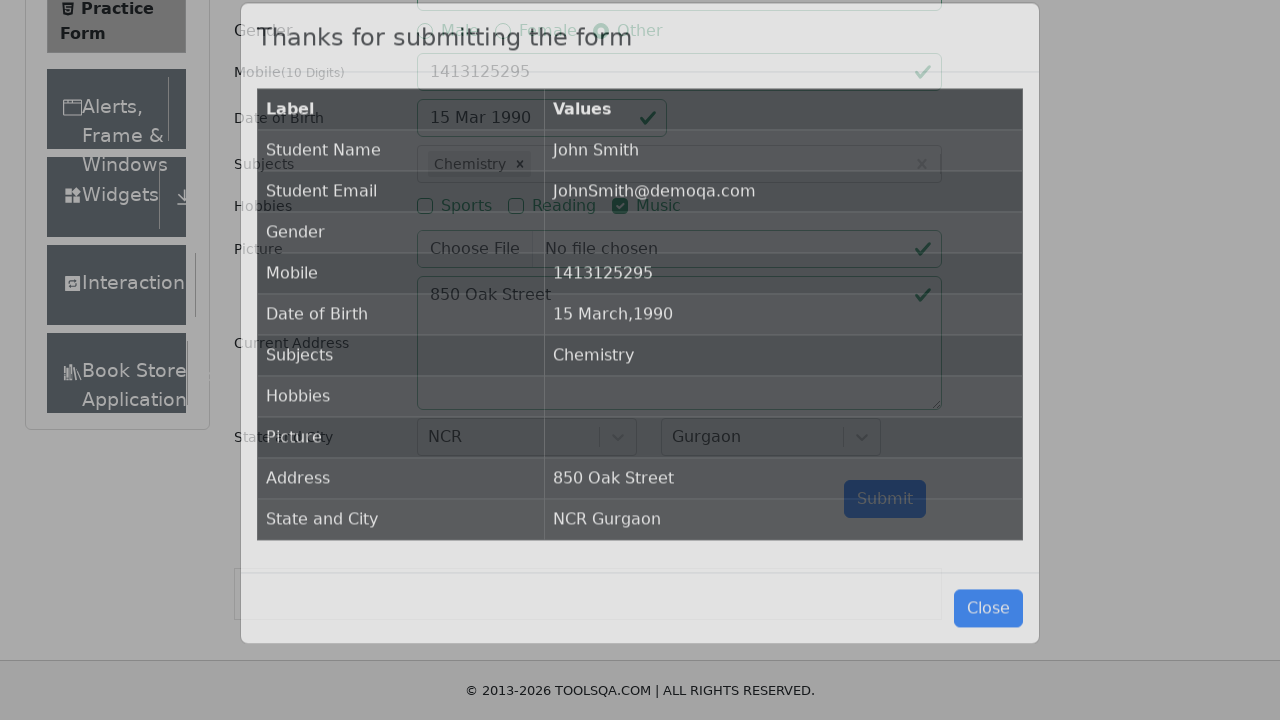

Registration confirmation modal appeared
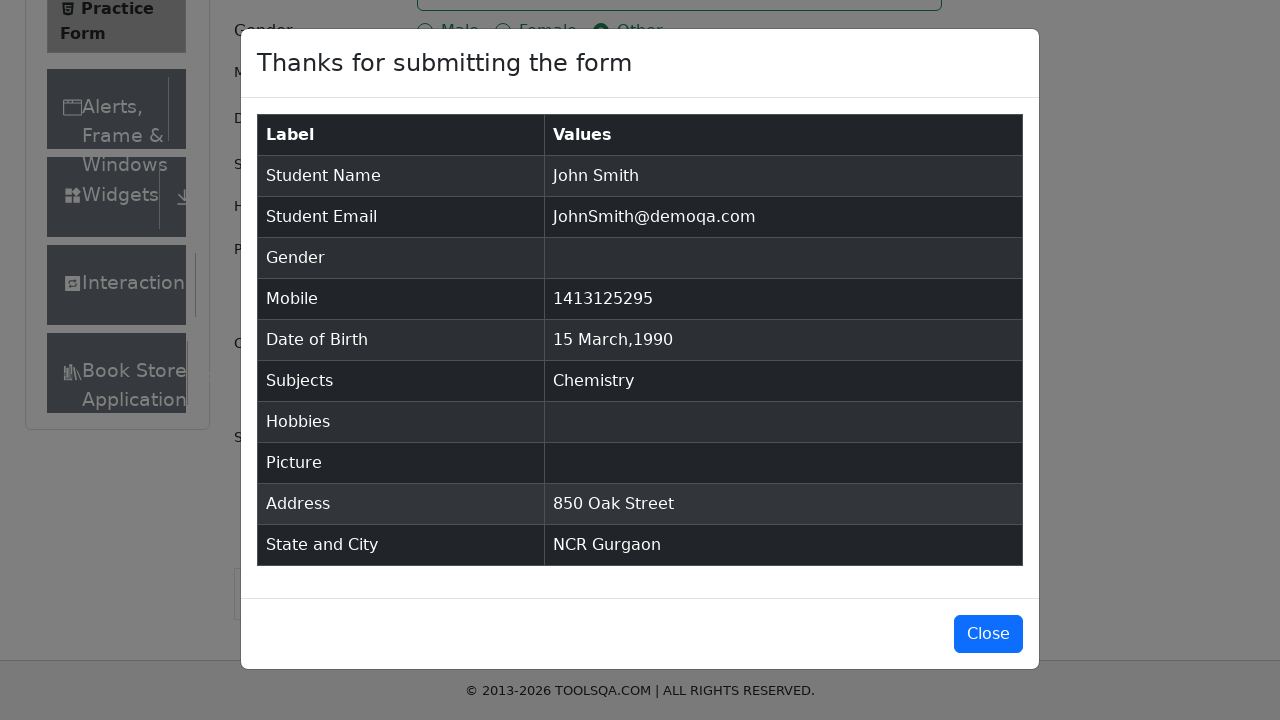

Scrolled close button into view
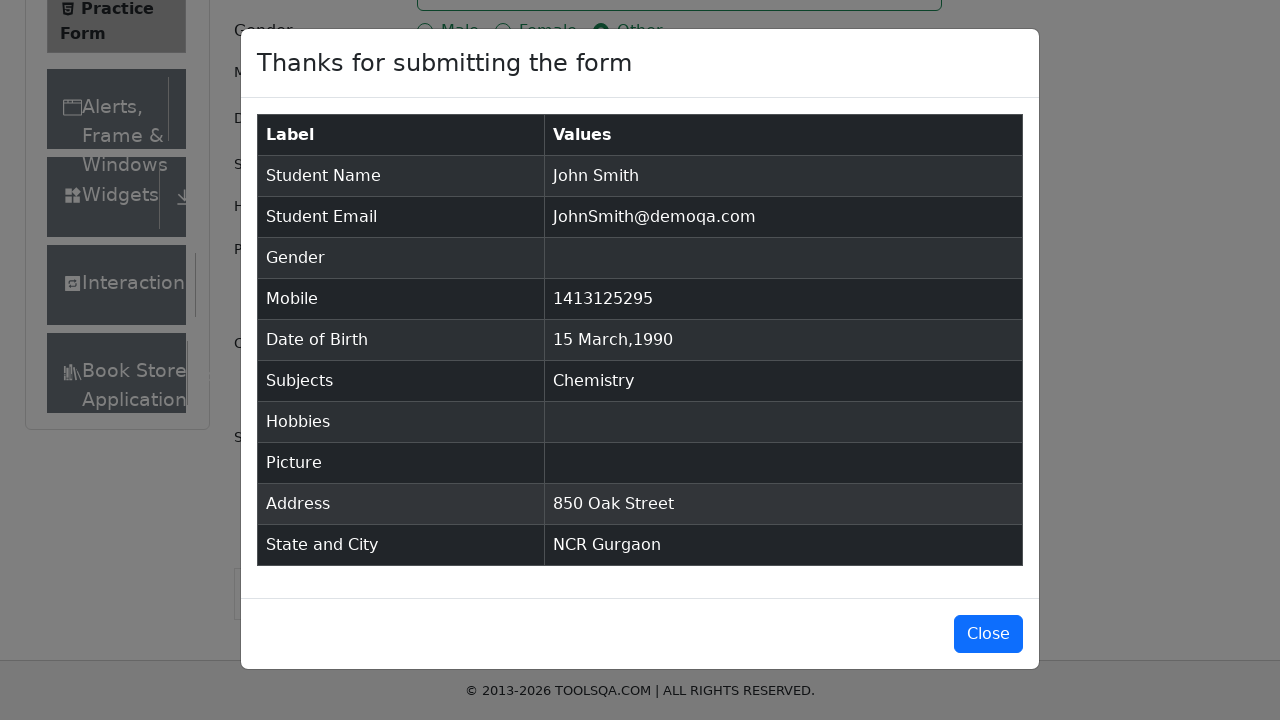

Clicked button to close registration confirmation modal at (988, 634) on #closeLargeModal
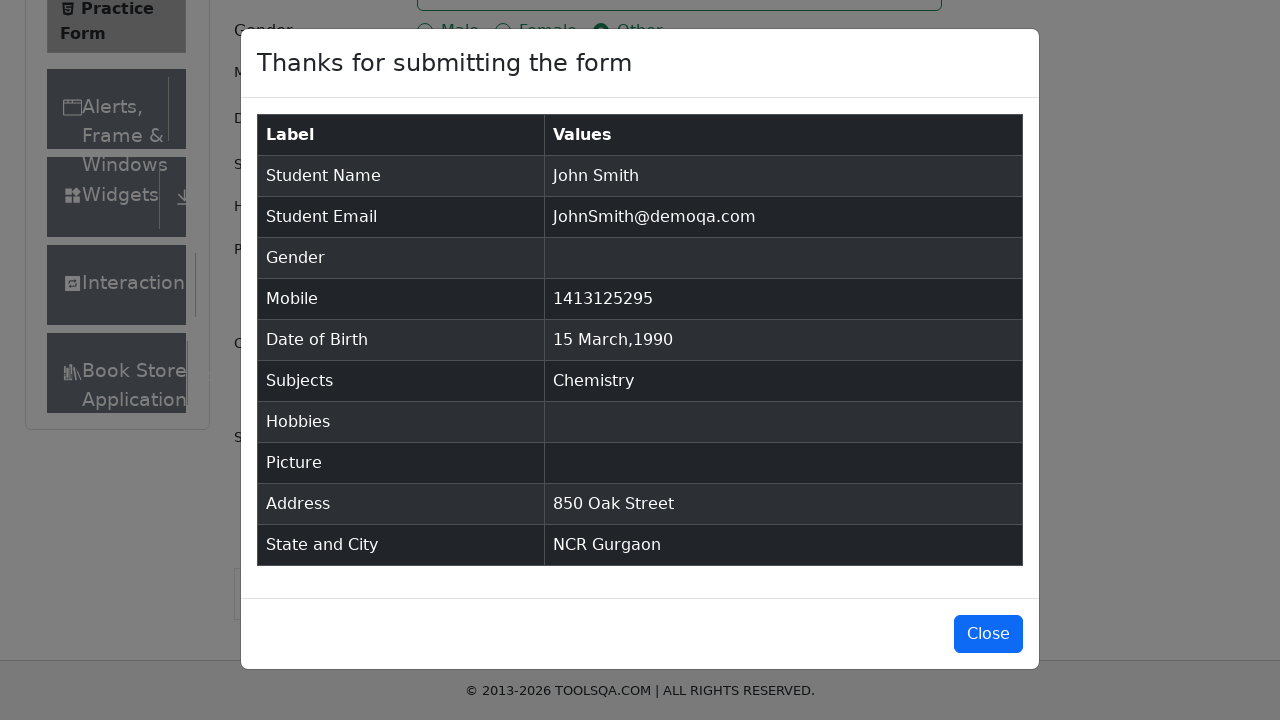

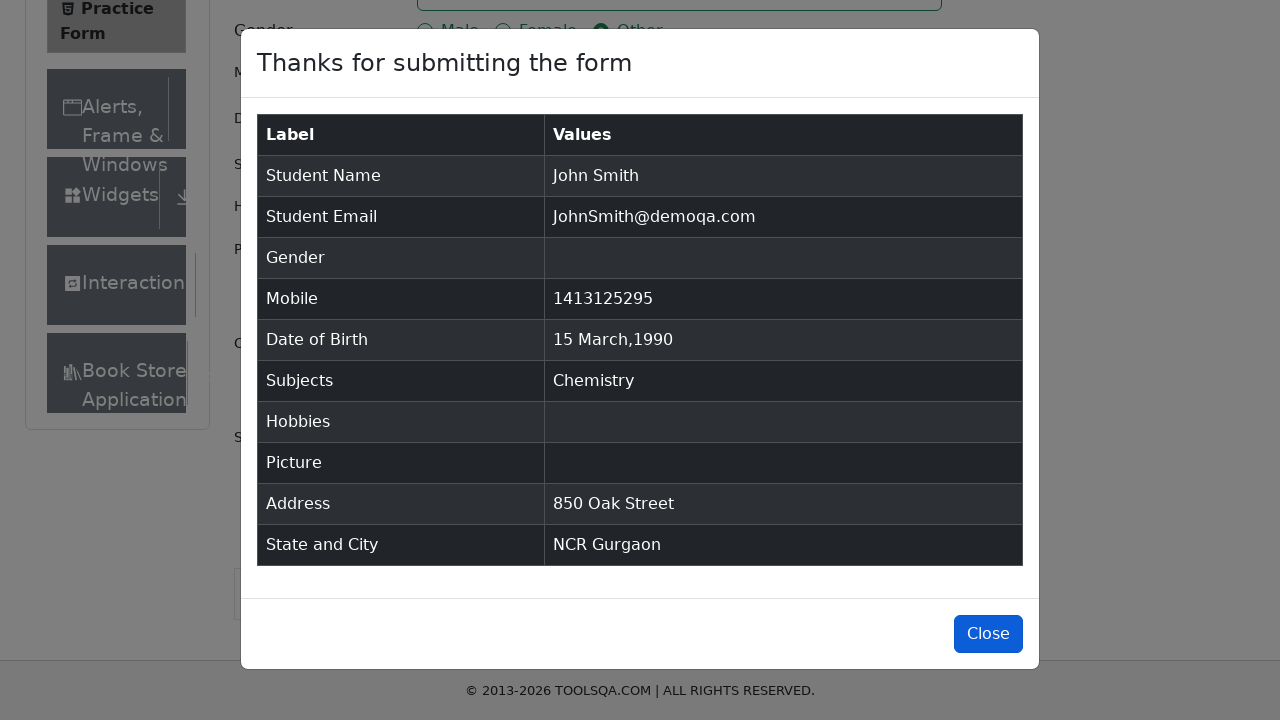